Tests marking individual todo items as complete

Starting URL: https://demo.playwright.dev/todomvc

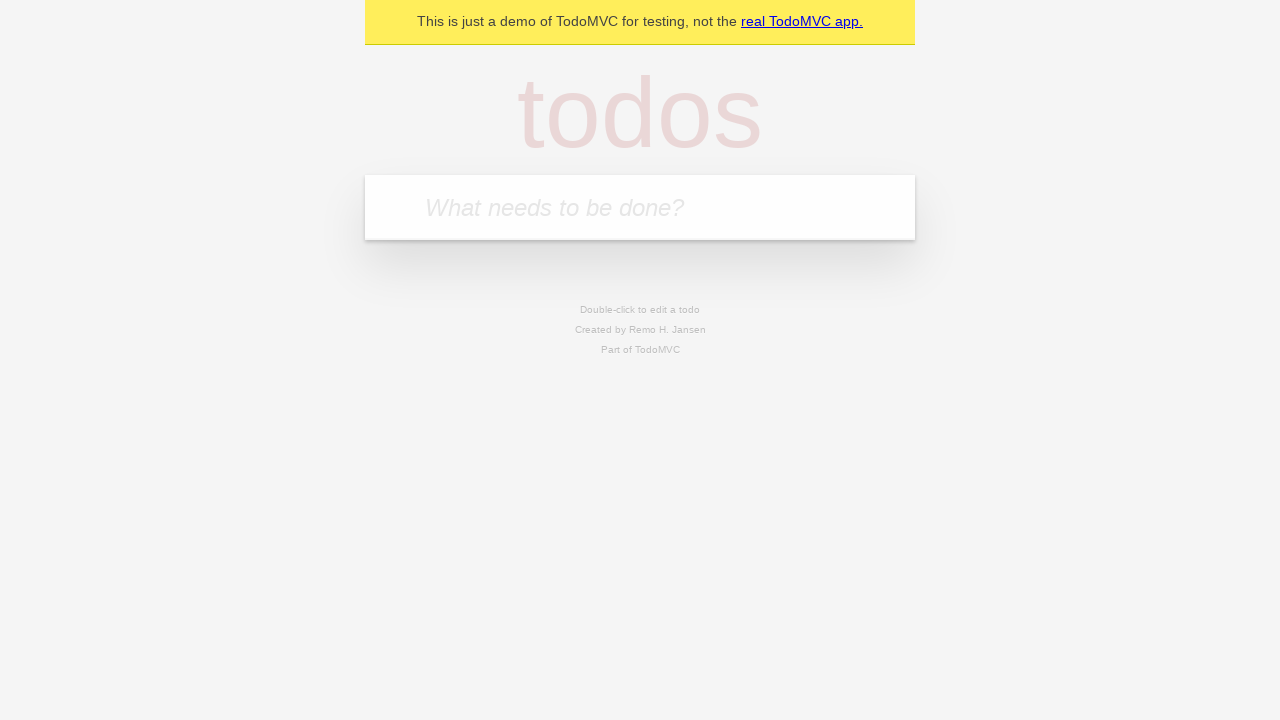

Filled todo input with 'buy some cheese' on internal:attr=[placeholder="What needs to be done?"i]
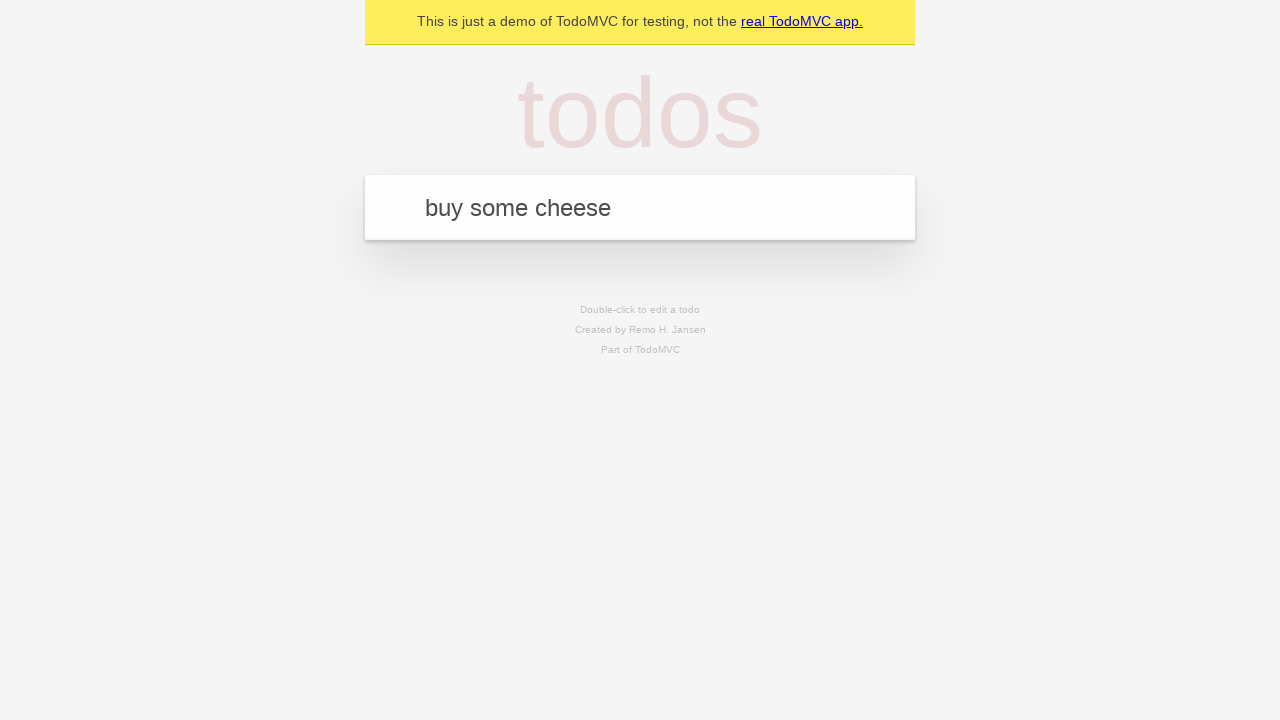

Pressed Enter to add first todo item on internal:attr=[placeholder="What needs to be done?"i]
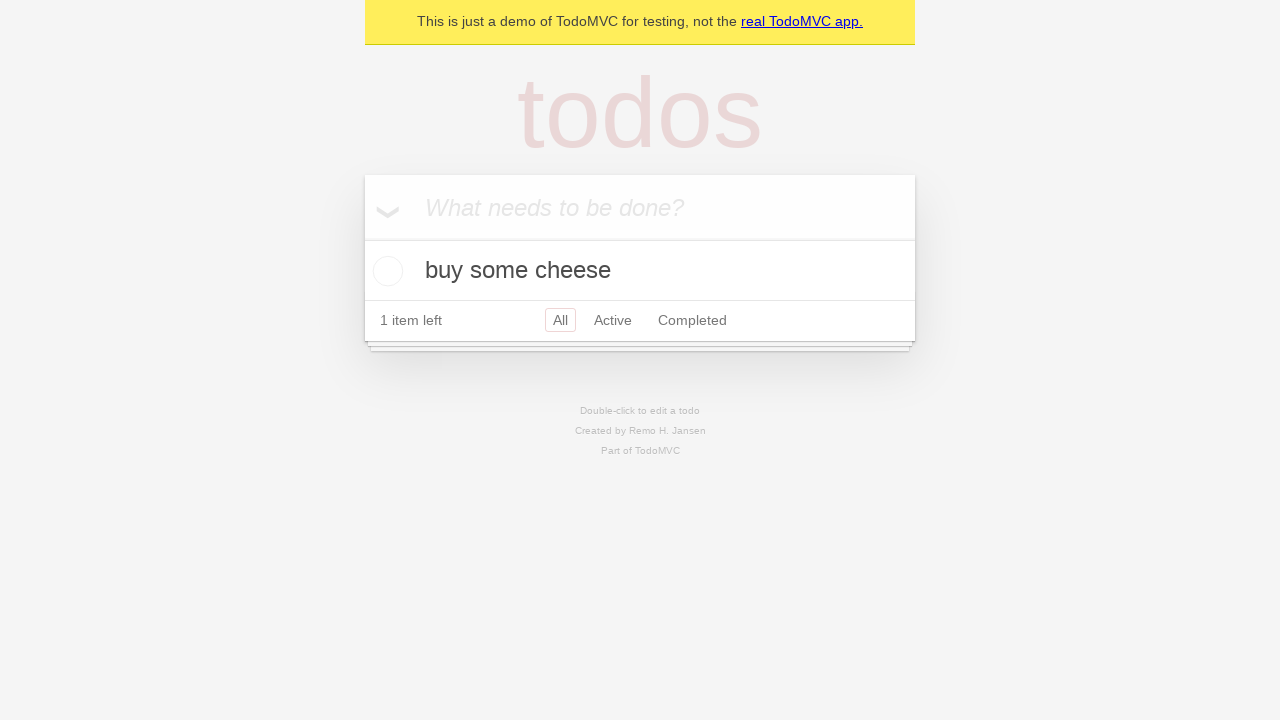

Filled todo input with 'feed the cat' on internal:attr=[placeholder="What needs to be done?"i]
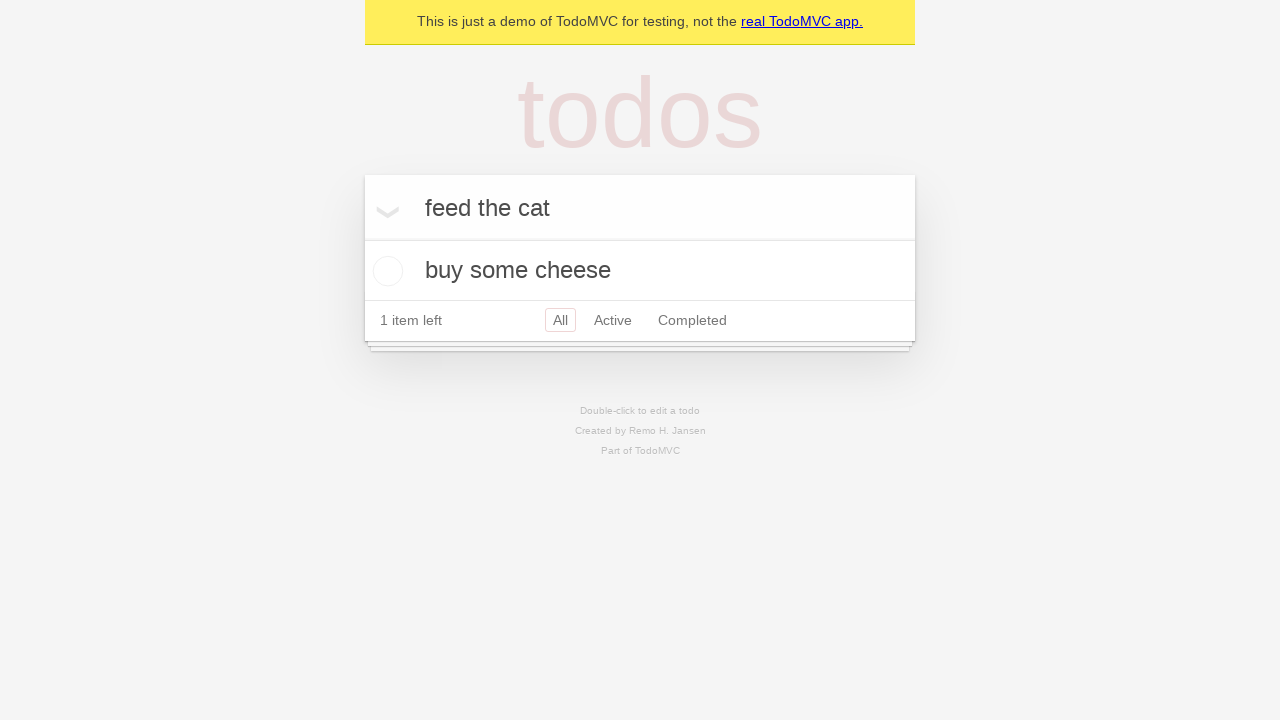

Pressed Enter to add second todo item on internal:attr=[placeholder="What needs to be done?"i]
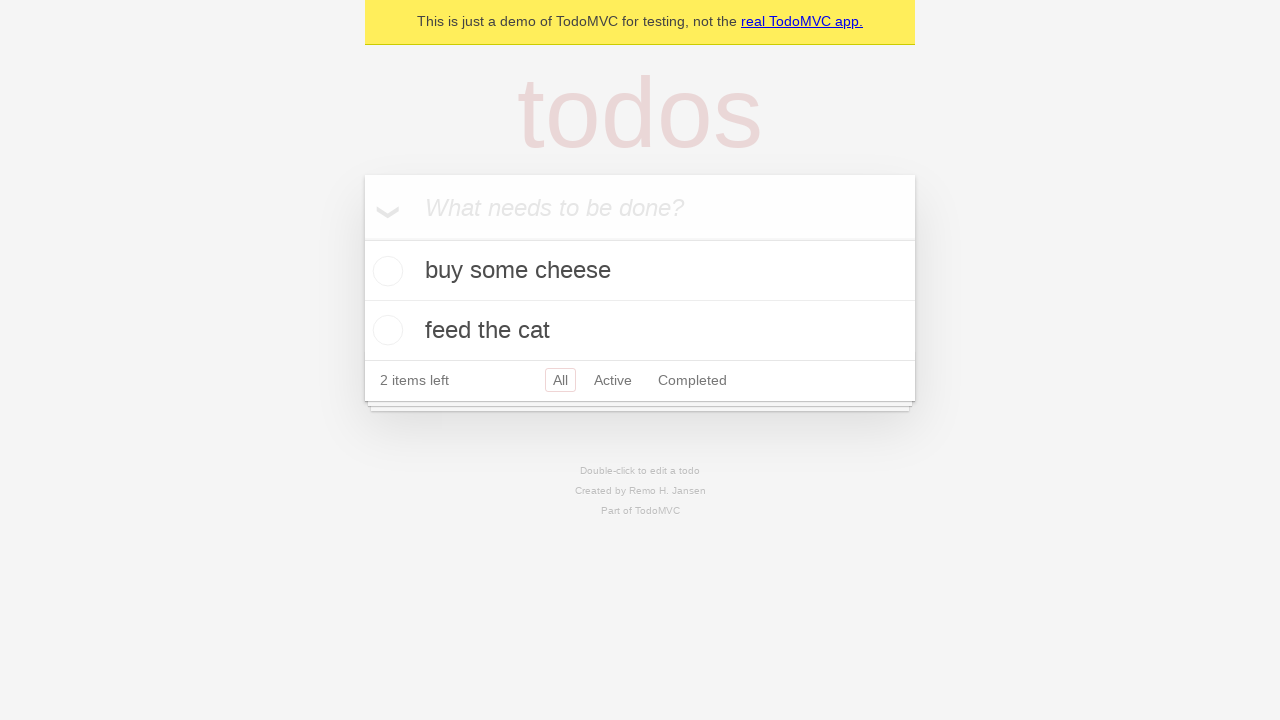

Checked checkbox for first todo item 'buy some cheese' at (385, 271) on [data-testid='todo-item'] >> nth=0 >> internal:role=checkbox
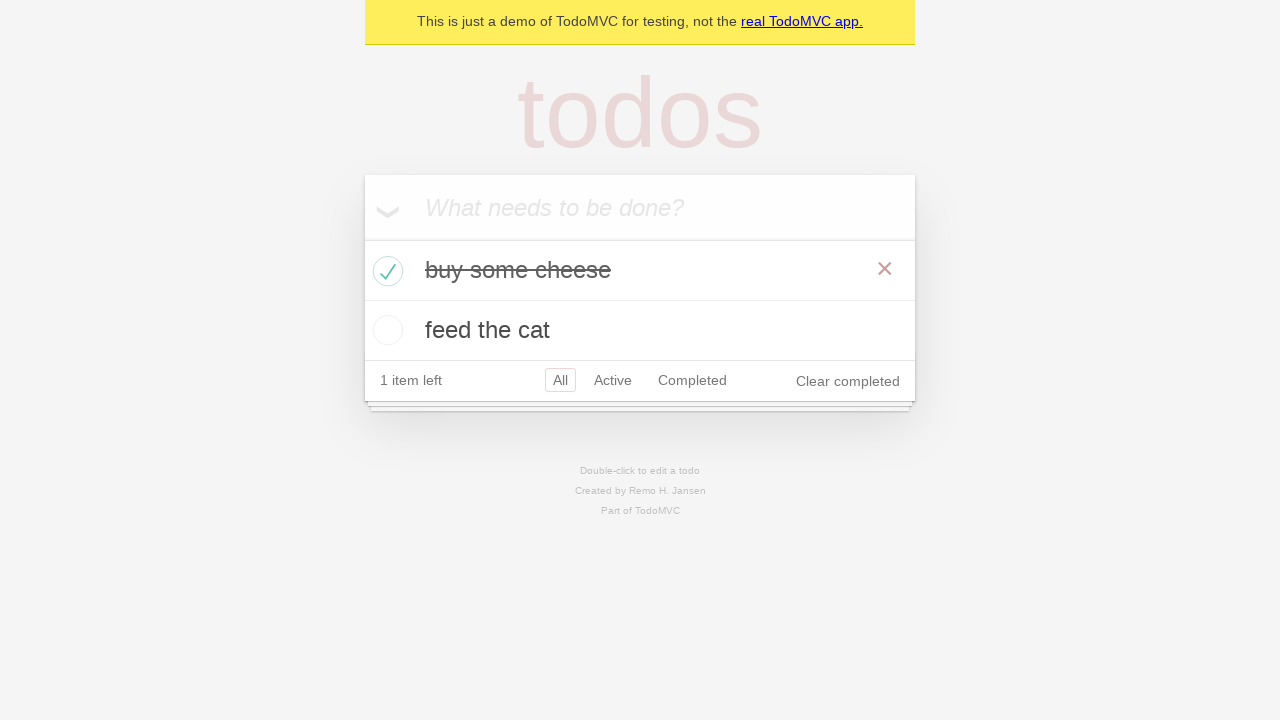

Checked checkbox for second todo item 'feed the cat' at (385, 330) on [data-testid='todo-item'] >> nth=1 >> internal:role=checkbox
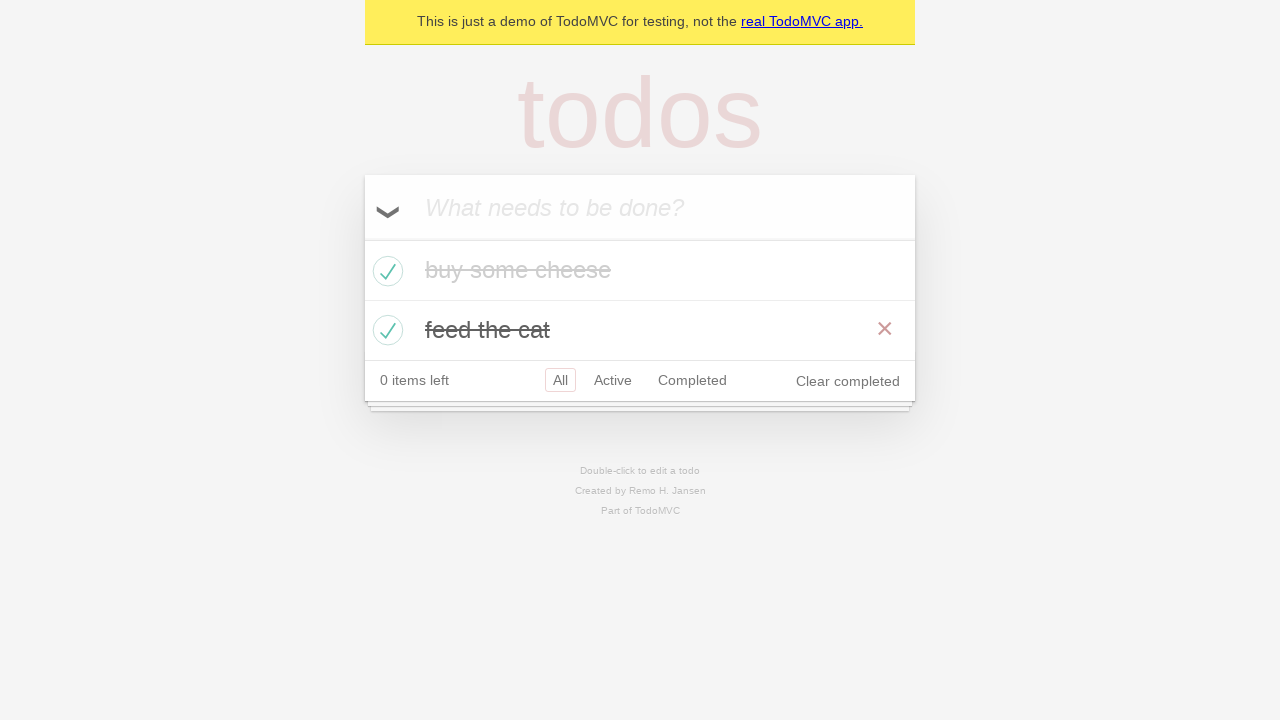

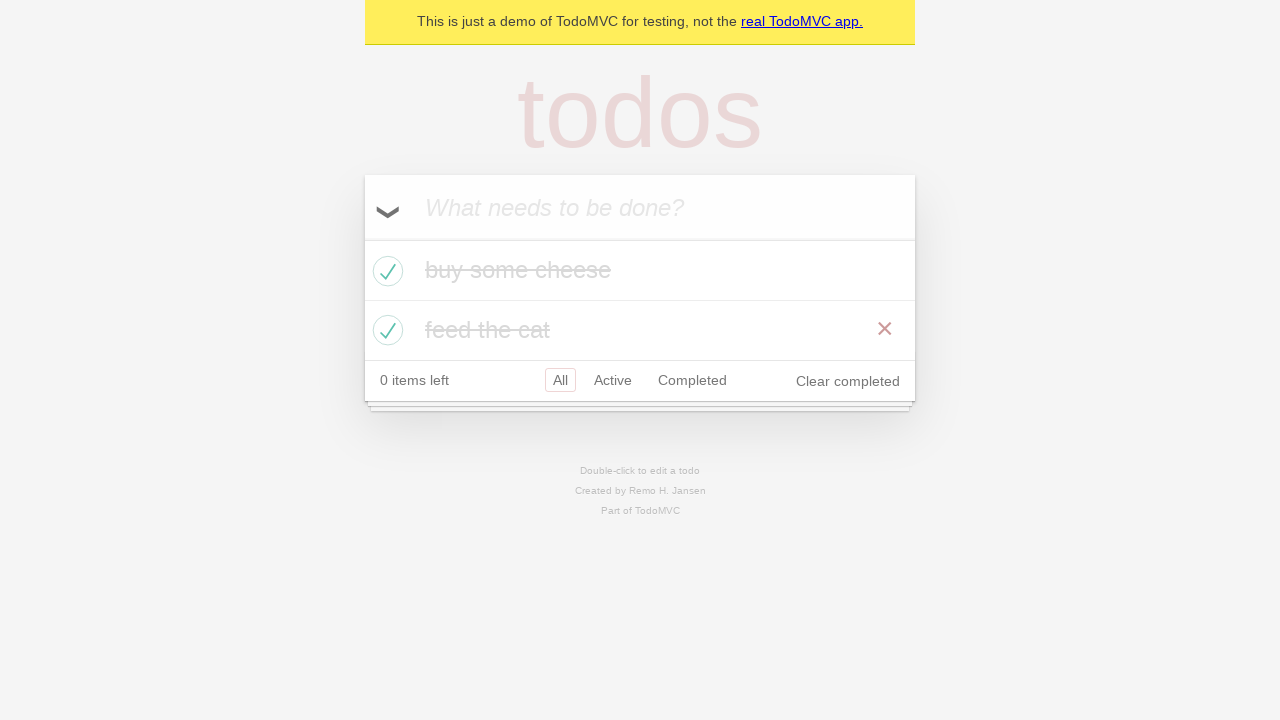